Tests JavaScript alert handling by clicking the alert button, accepting the alert dialog, and verifying the result message

Starting URL: https://the-internet.herokuapp.com/javascript_alerts

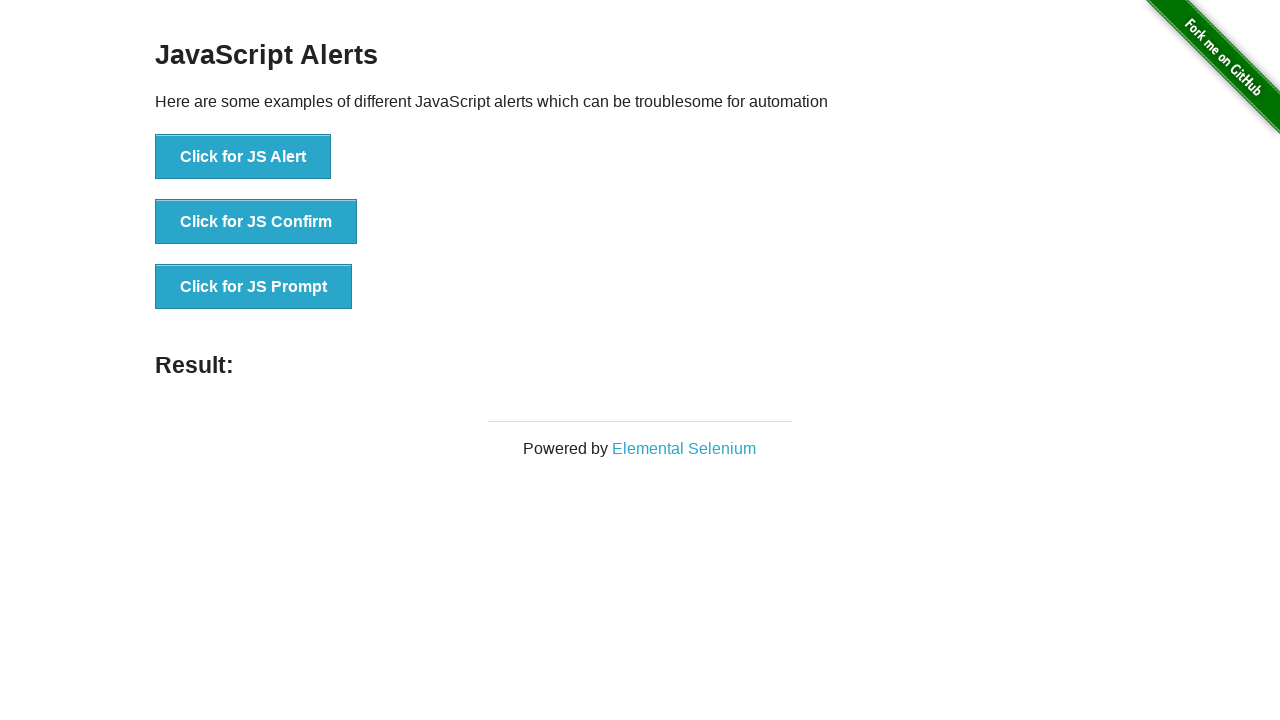

Set up dialog handler to dismiss alerts
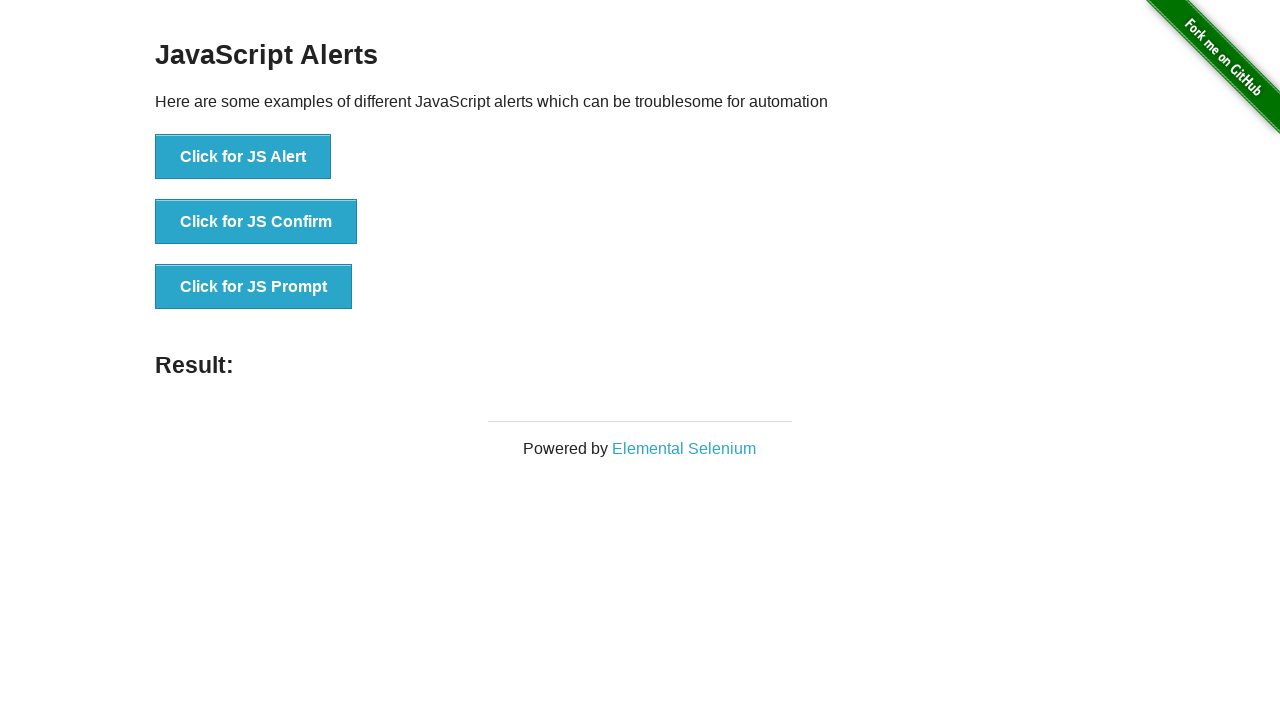

Clicked the JS Alert button at (243, 157) on button:has-text('Click for JS Alert')
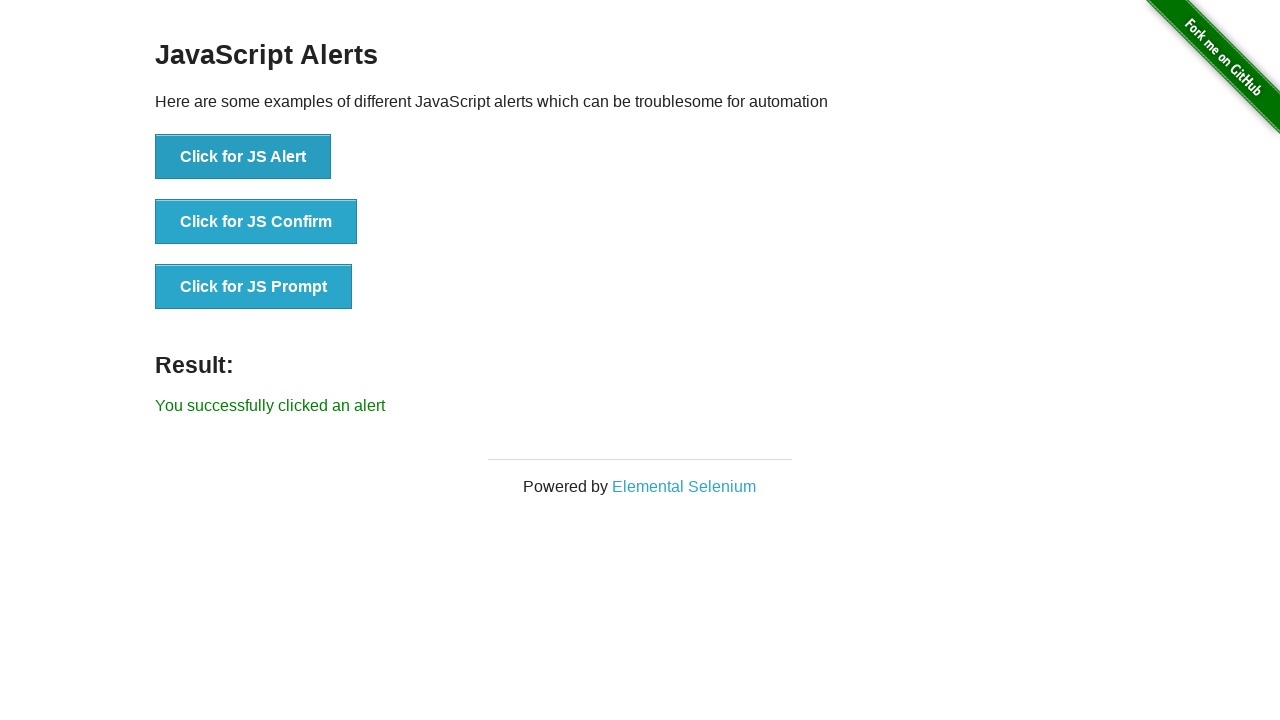

Verified result message appeared confirming alert was handled successfully
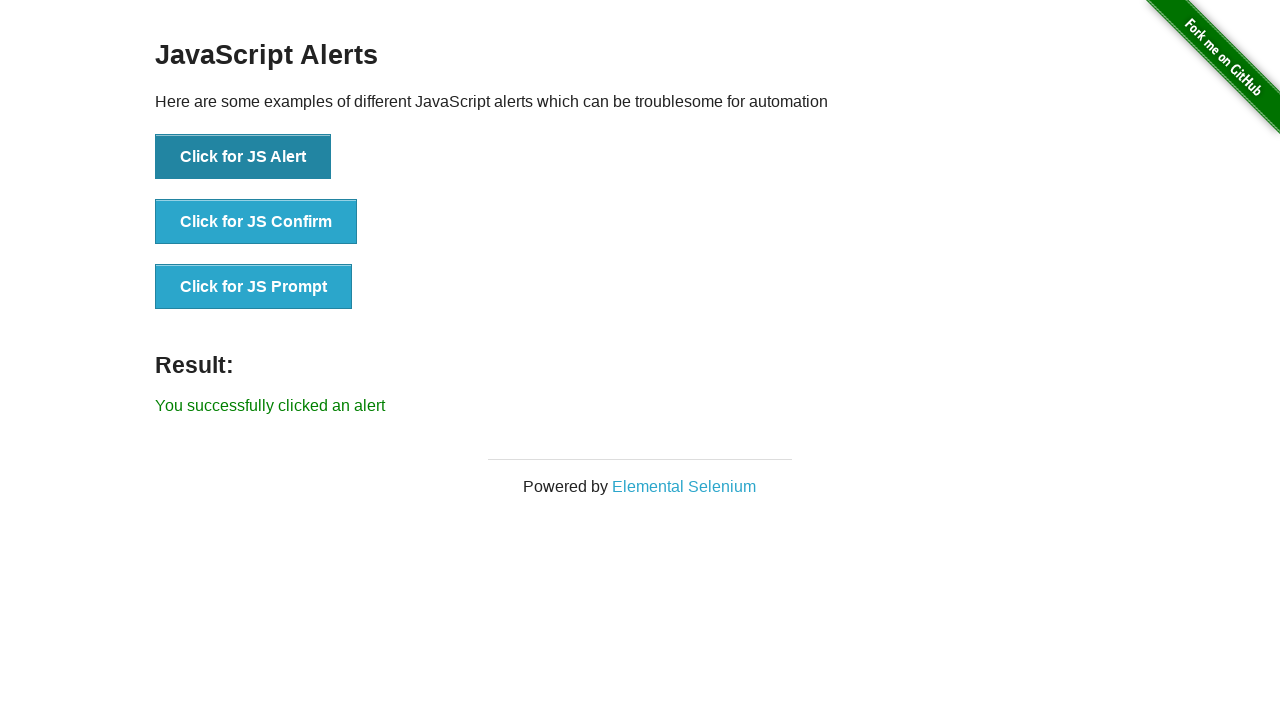

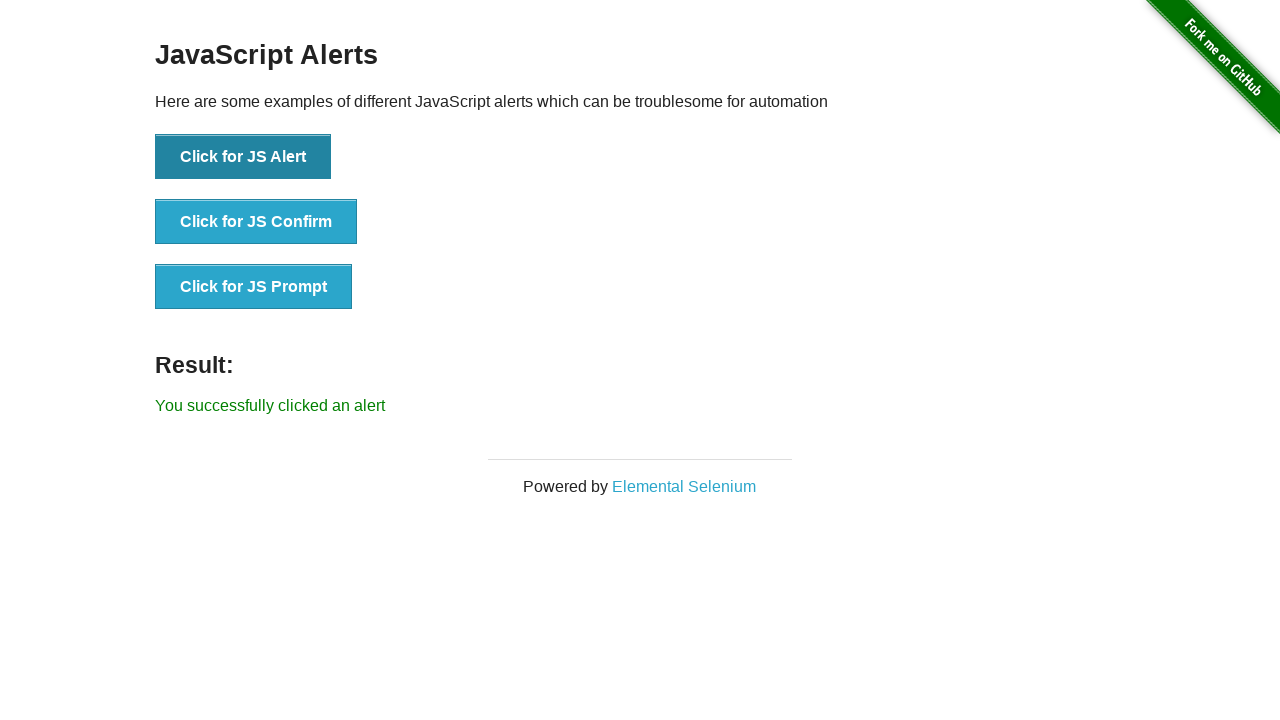